Navigates to the Lays chip brand website and waits for the page to load with implicit timeout settings.

Starting URL: https://www.lays.com/

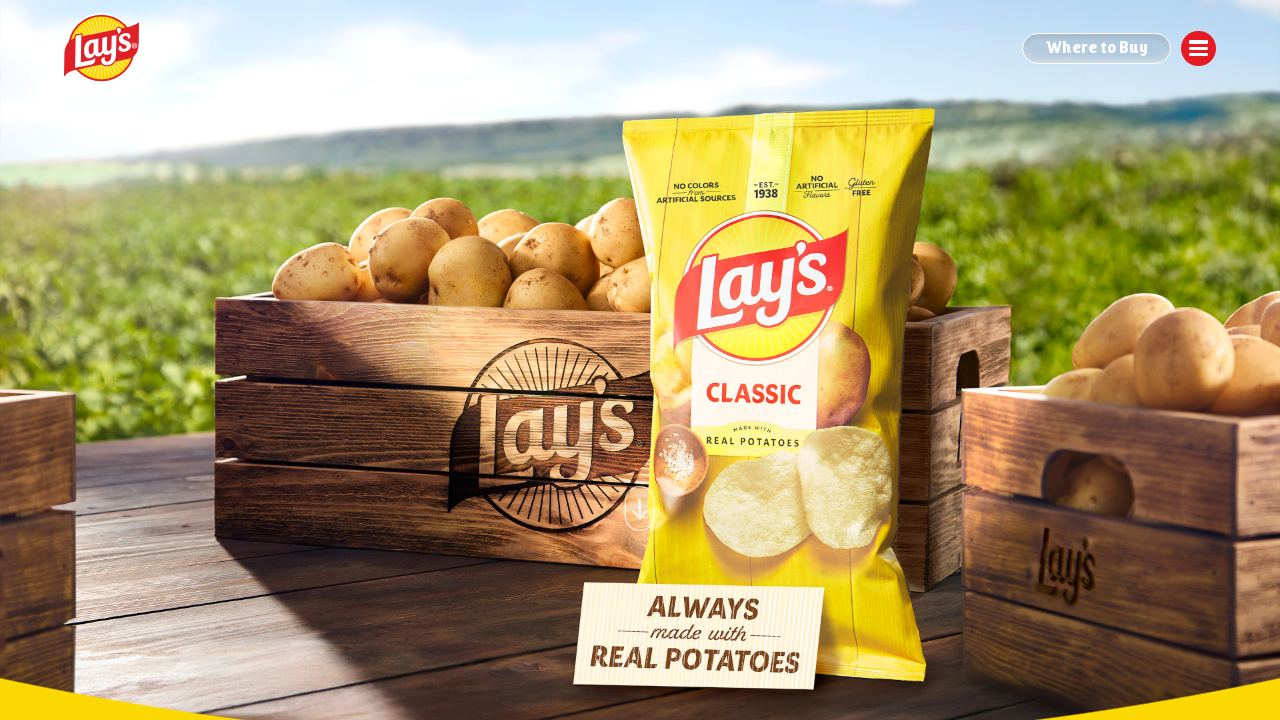

Waited for DOM to be fully loaded
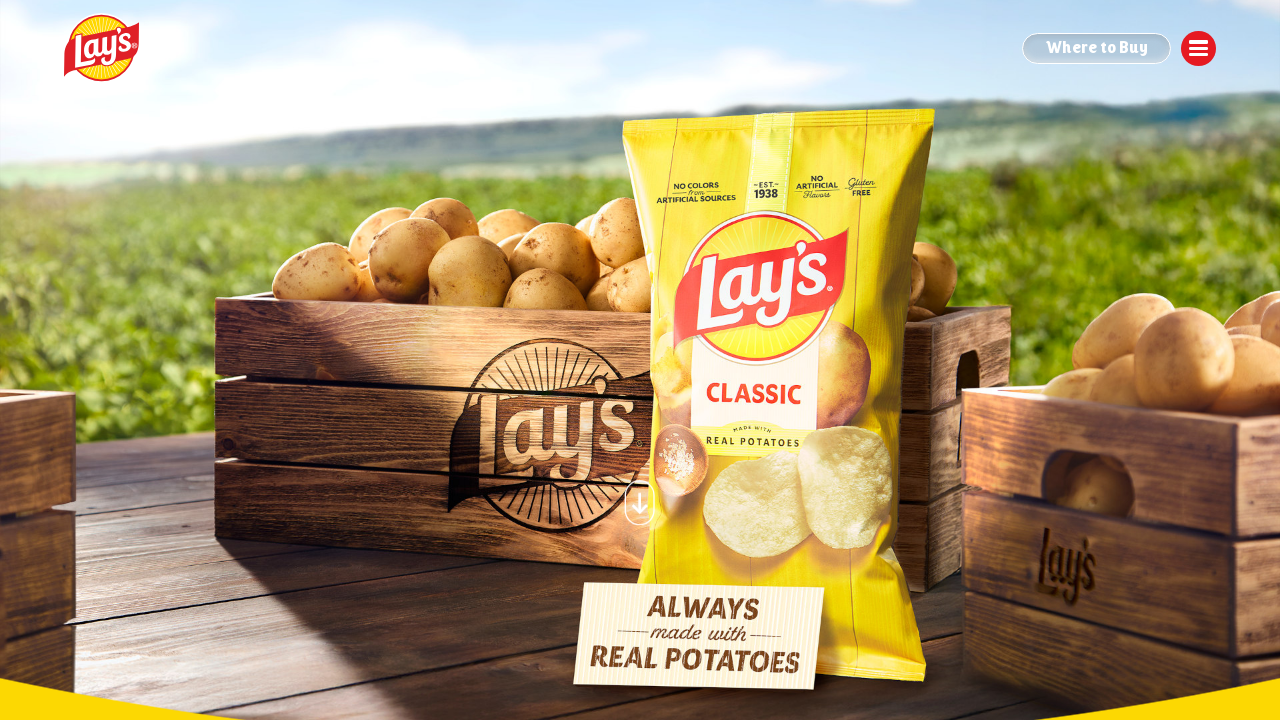

Verified body element is present on Lays website
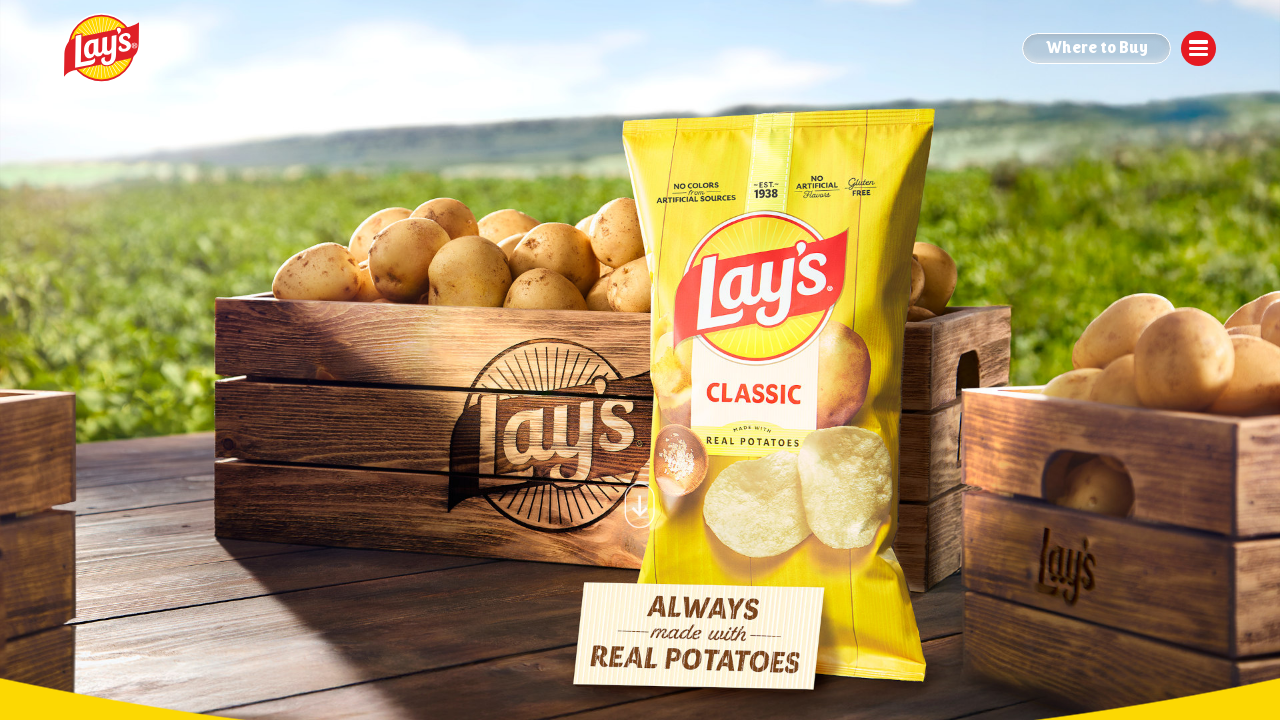

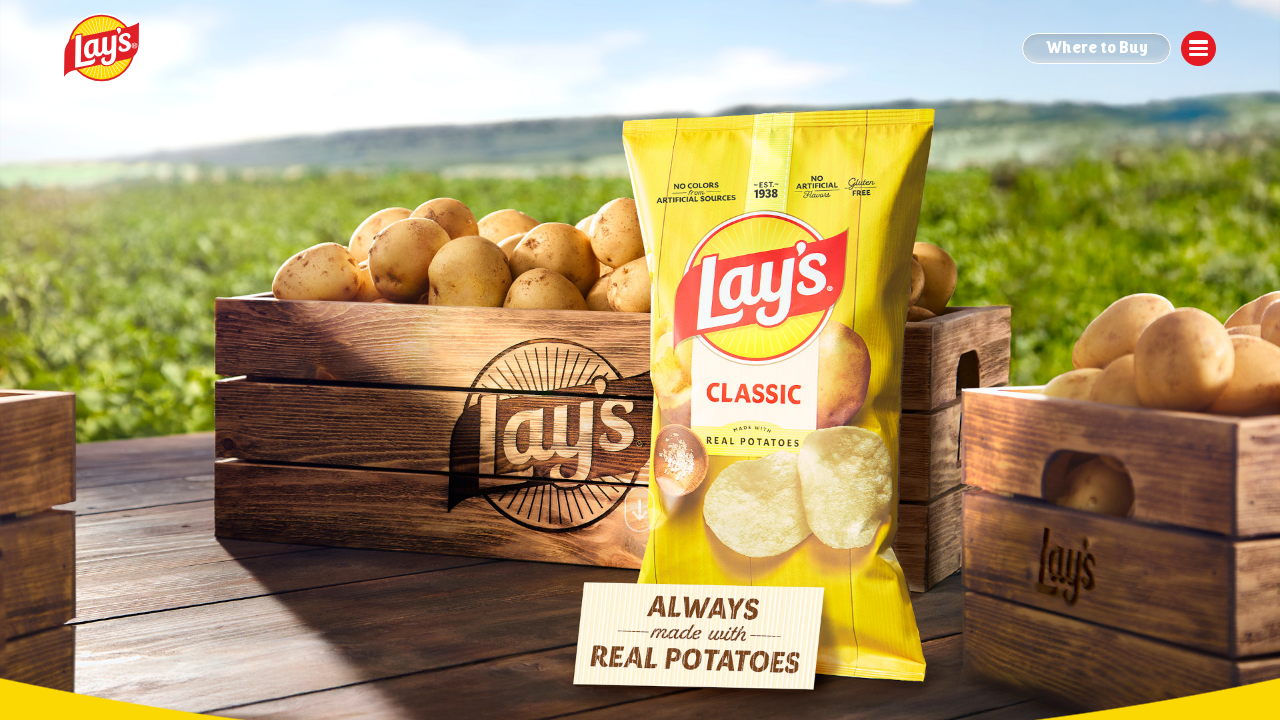